Tests that the Clear completed button is hidden when there are no completed items.

Starting URL: https://demo.playwright.dev/todomvc

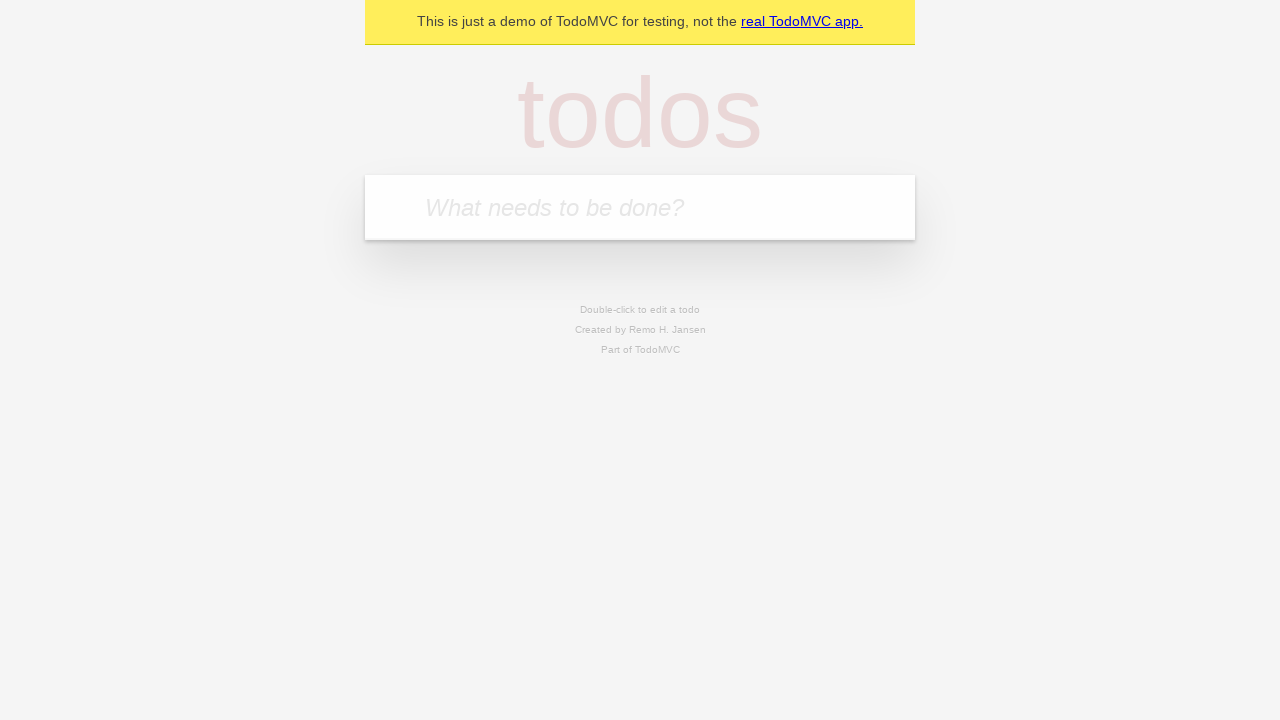

Filled input field with first todo 'buy some cheese' on internal:attr=[placeholder="What needs to be done?"i]
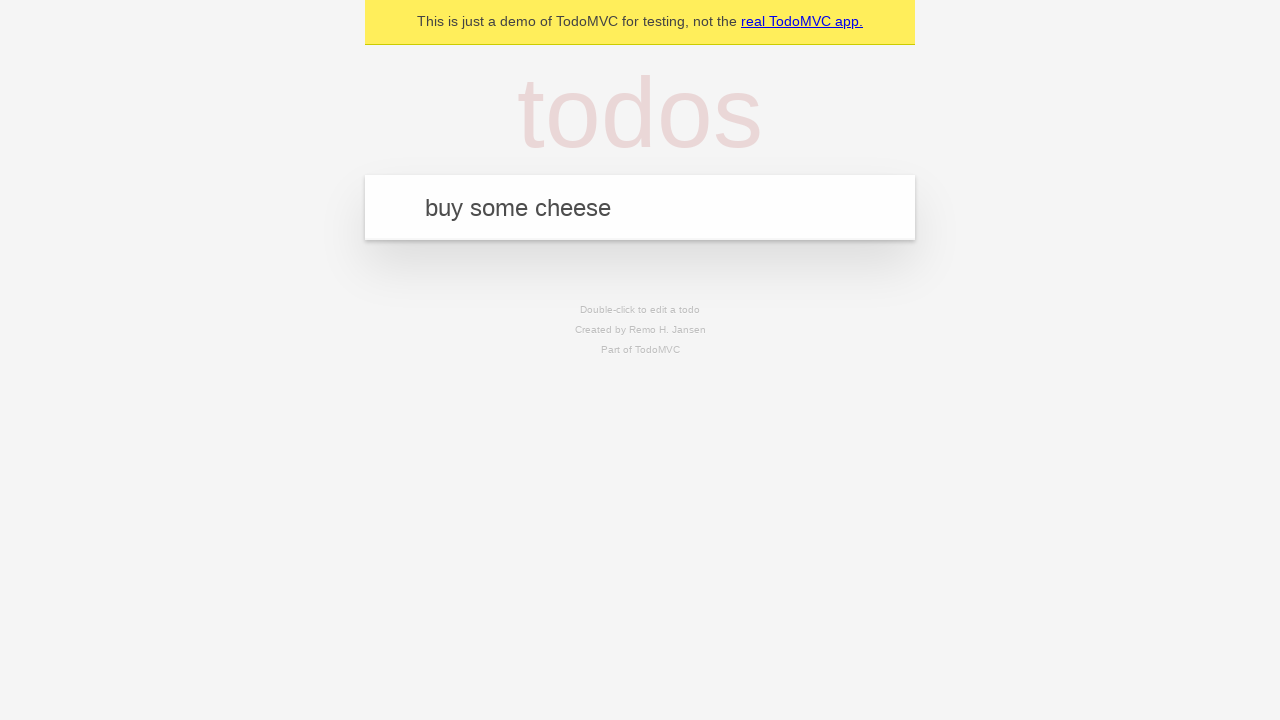

Pressed Enter to add first todo on internal:attr=[placeholder="What needs to be done?"i]
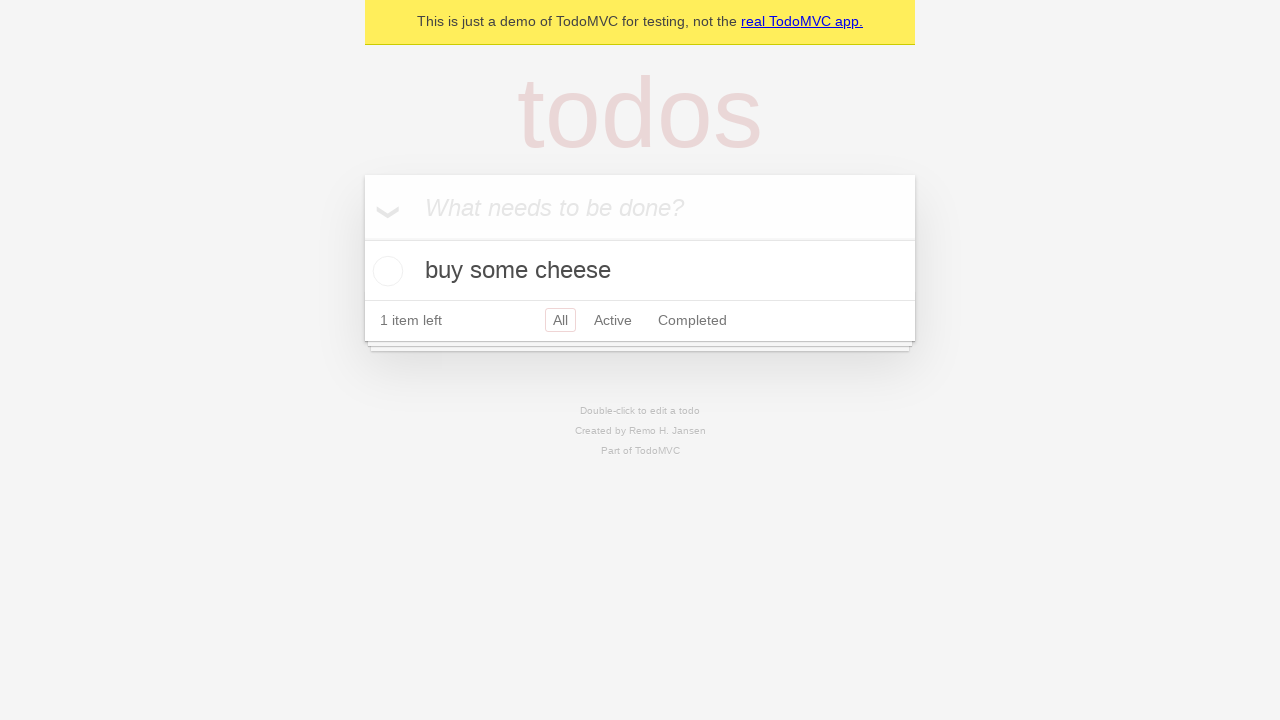

Filled input field with second todo 'feed the cat' on internal:attr=[placeholder="What needs to be done?"i]
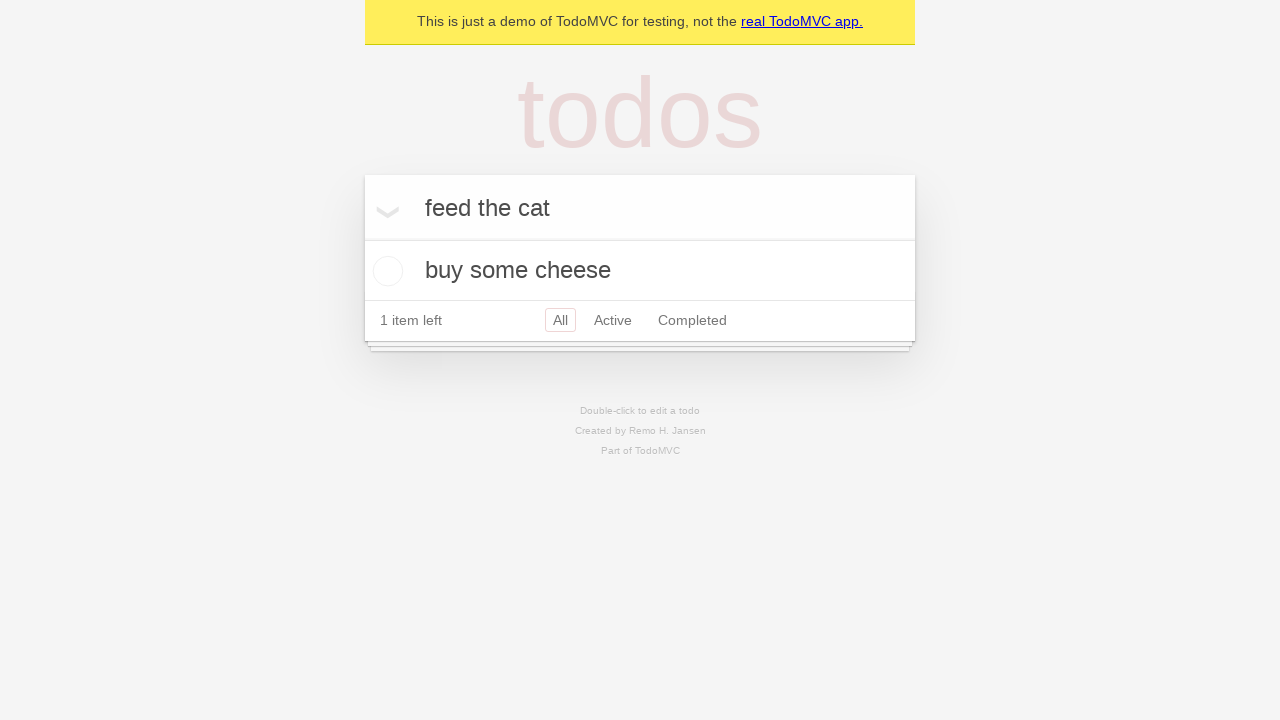

Pressed Enter to add second todo on internal:attr=[placeholder="What needs to be done?"i]
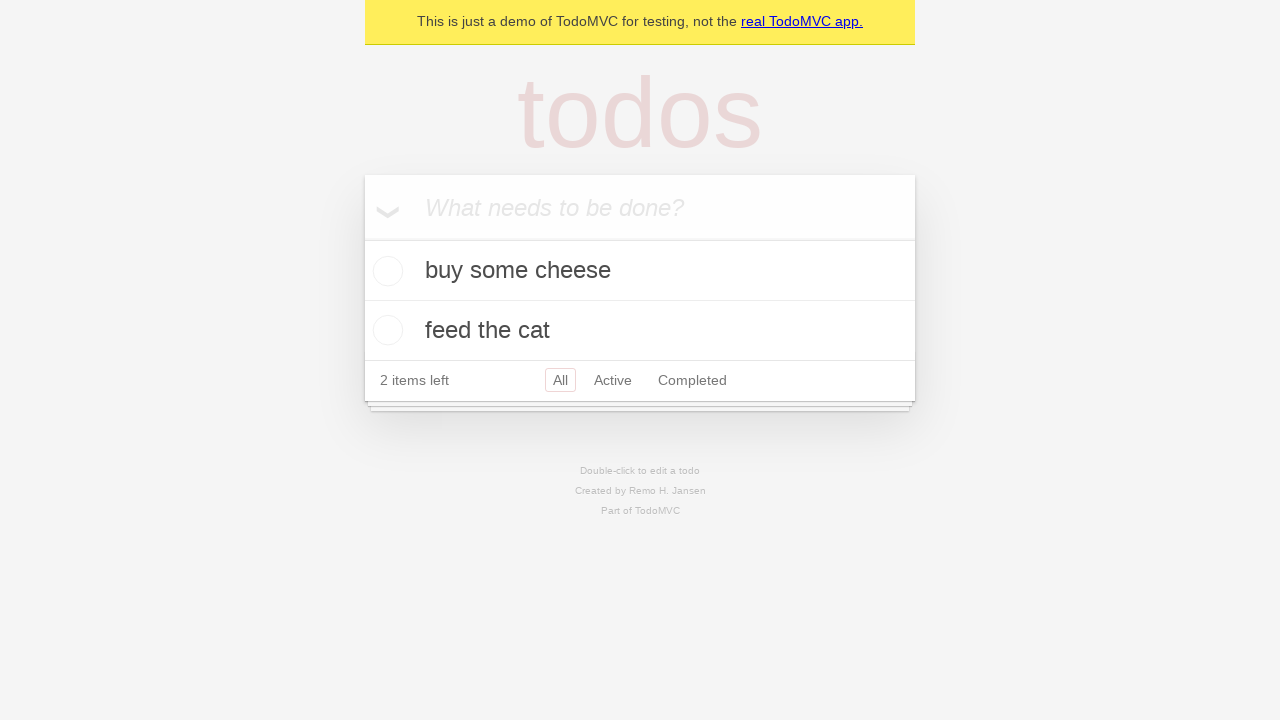

Filled input field with third todo 'book a doctors appointment' on internal:attr=[placeholder="What needs to be done?"i]
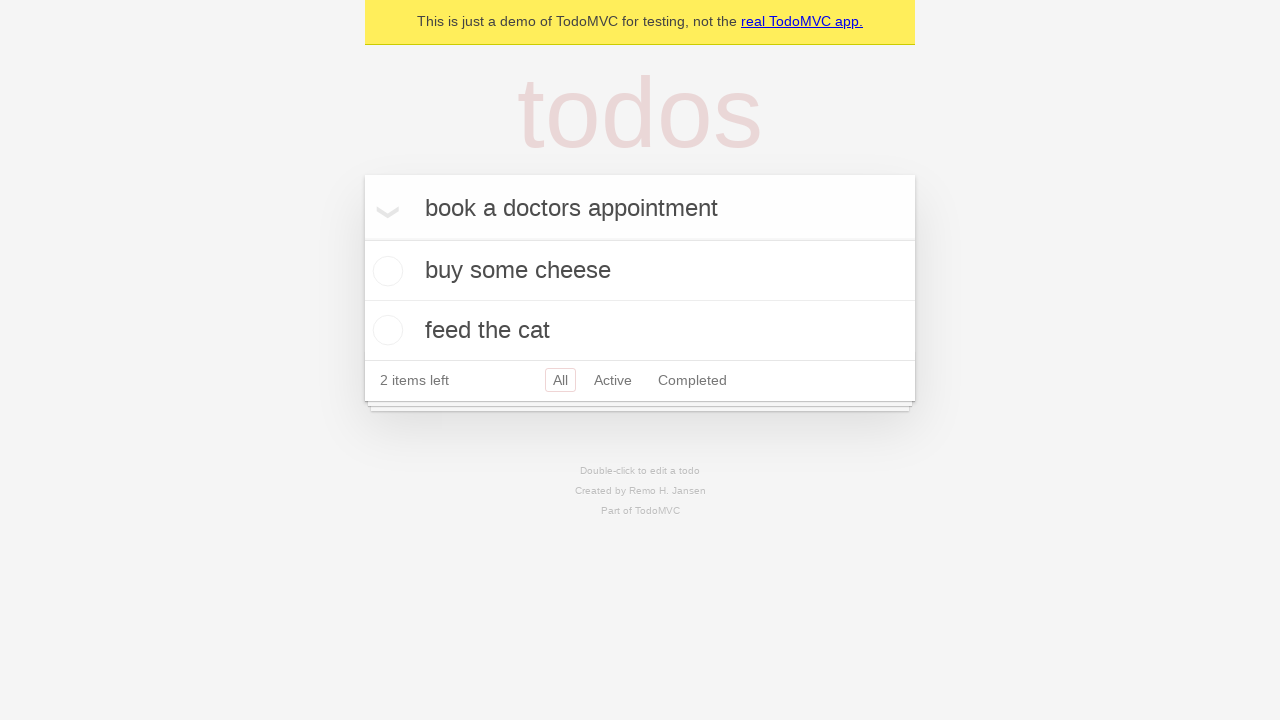

Pressed Enter to add third todo on internal:attr=[placeholder="What needs to be done?"i]
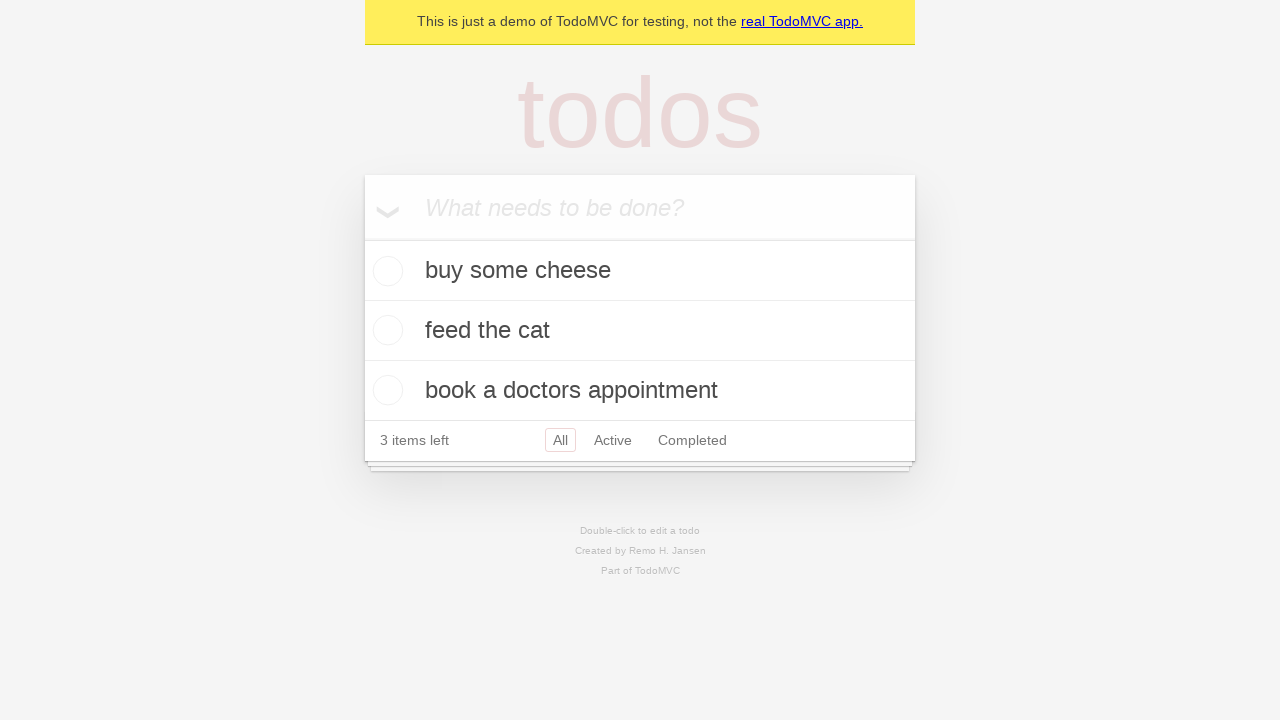

Checked the first todo item at (385, 271) on .todo-list li .toggle >> nth=0
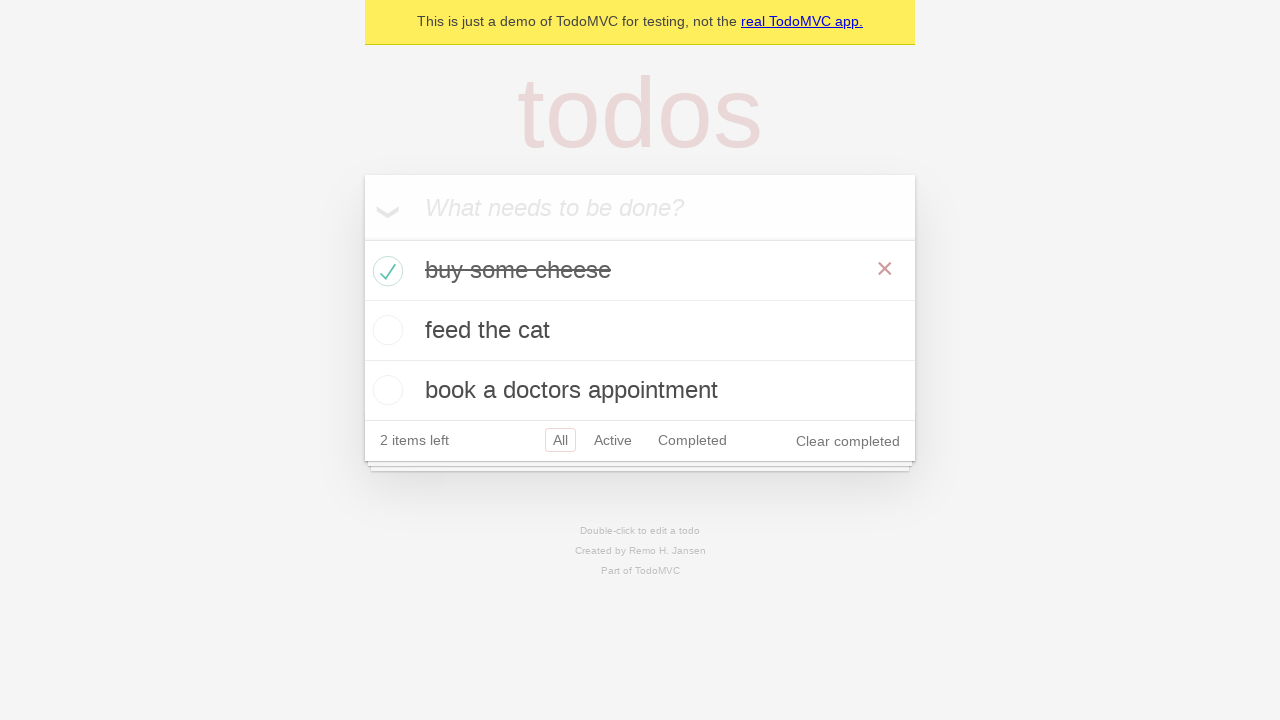

Clicked 'Clear completed' button at (848, 441) on internal:role=button[name="Clear completed"i]
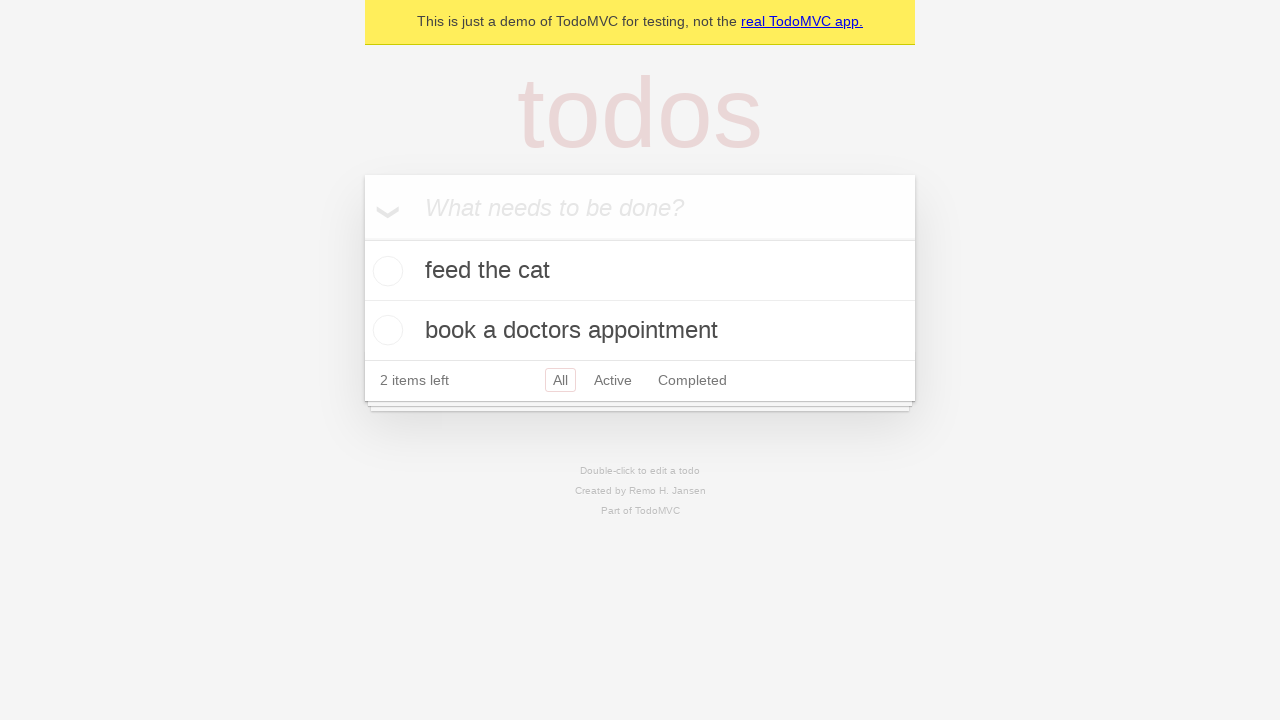

Waited 500ms for Clear completed button to be hidden
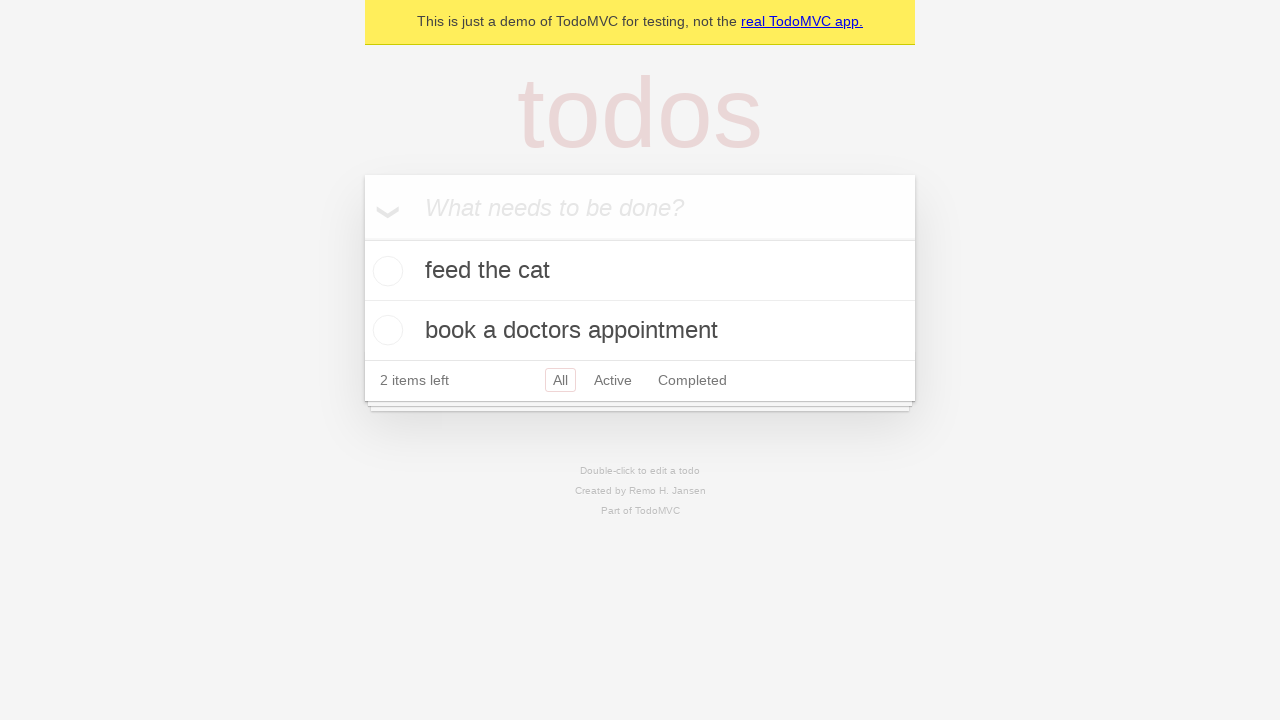

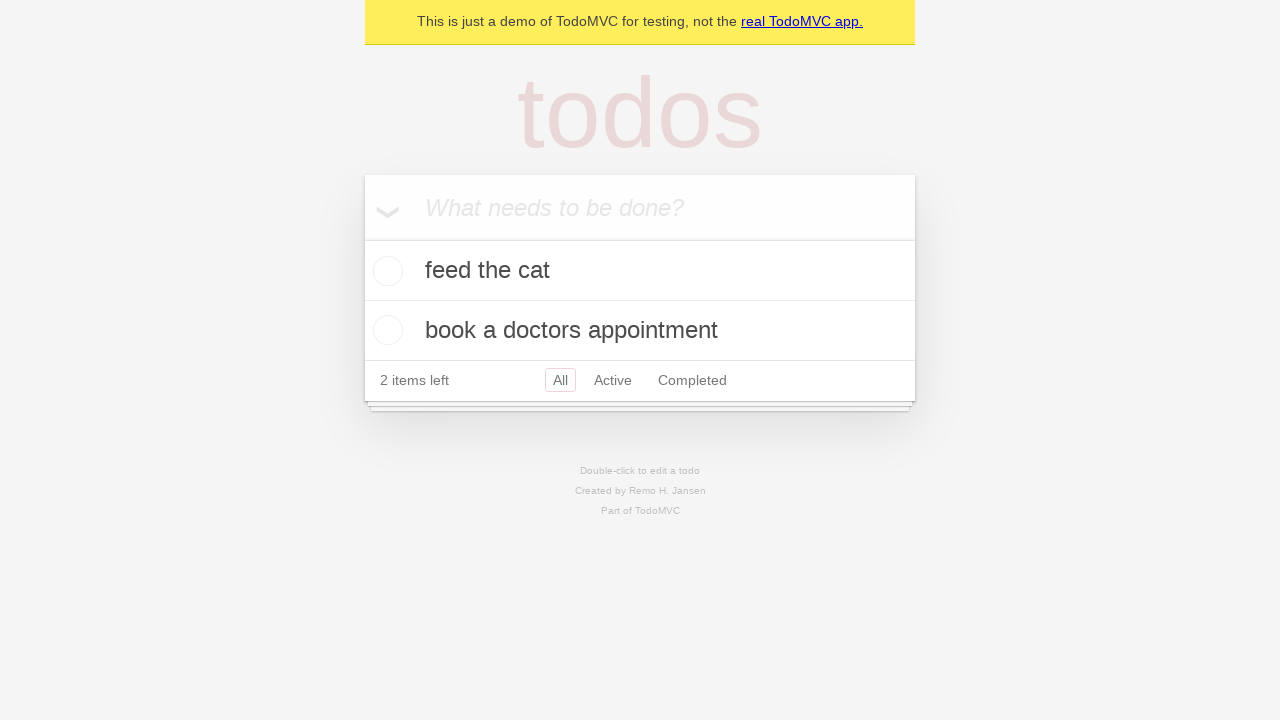